Tests the items left counter by creating tasks and toggling their completion status

Starting URL: https://todomvc.com/examples/react/dist/

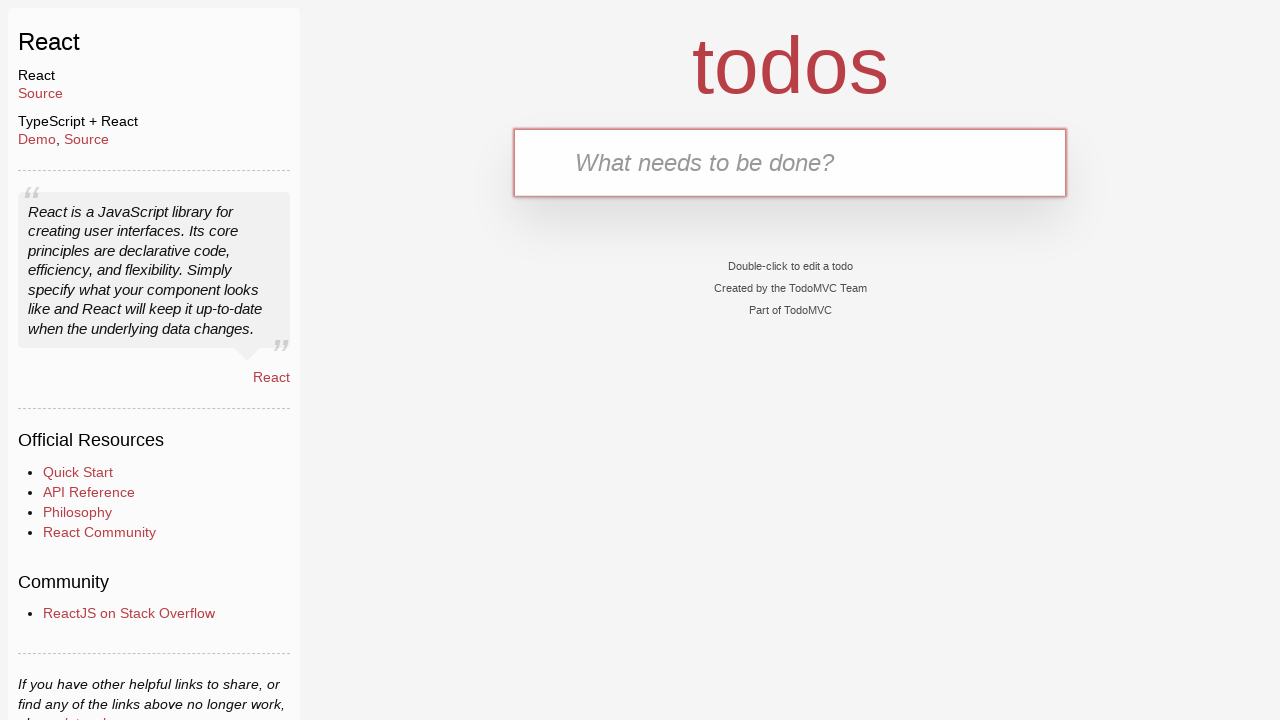

Filled todo input with 'task1' on #todo-input
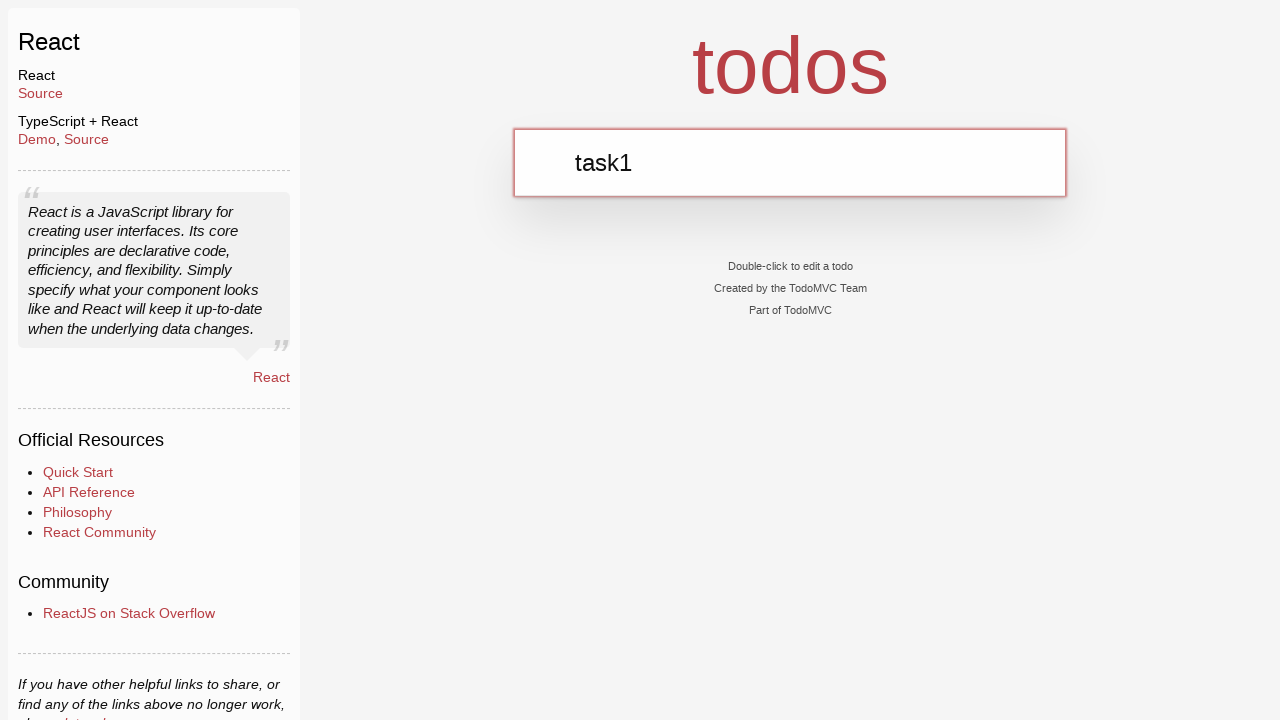

Pressed Enter to create task1 on #todo-input
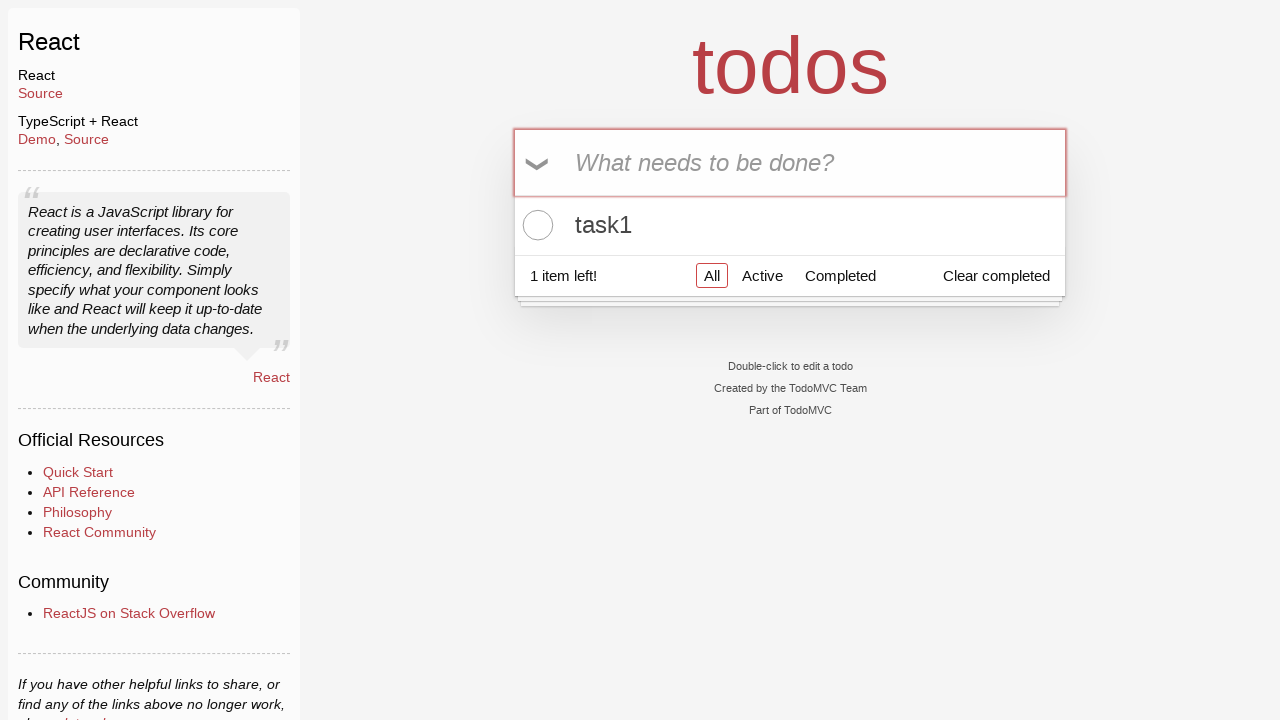

Filled todo input with 'task2' on #todo-input
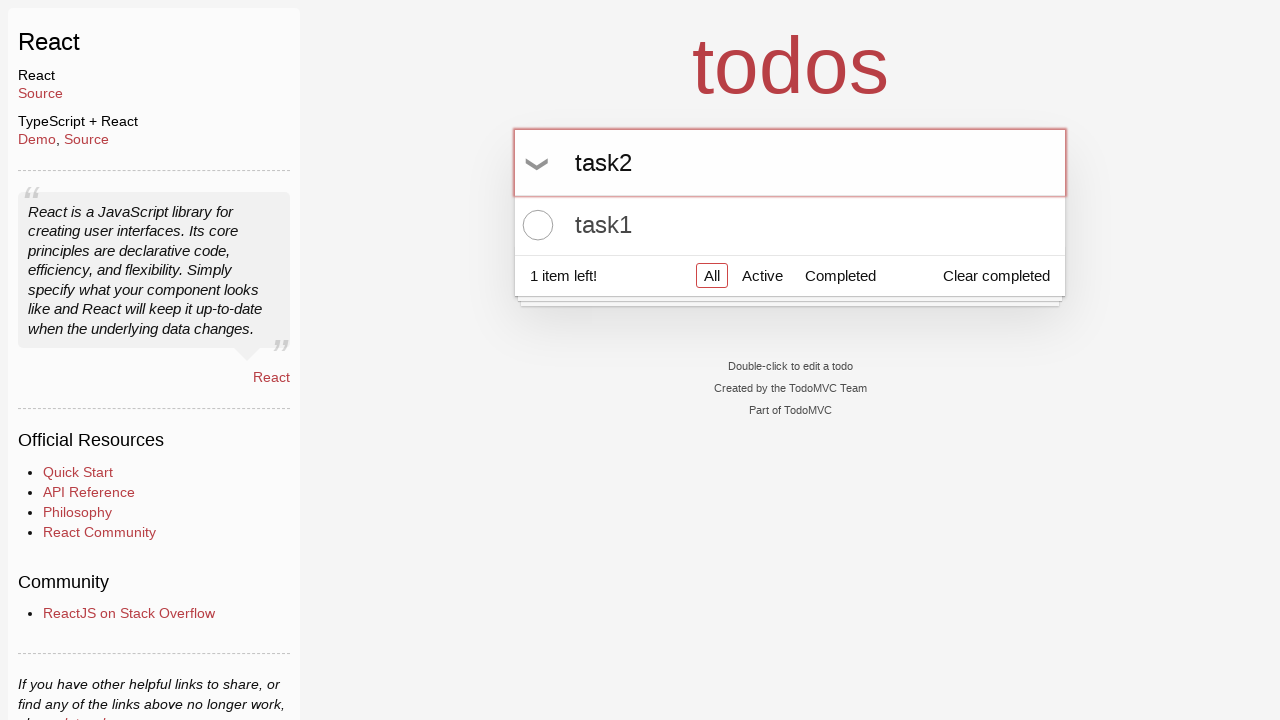

Pressed Enter to create task2 on #todo-input
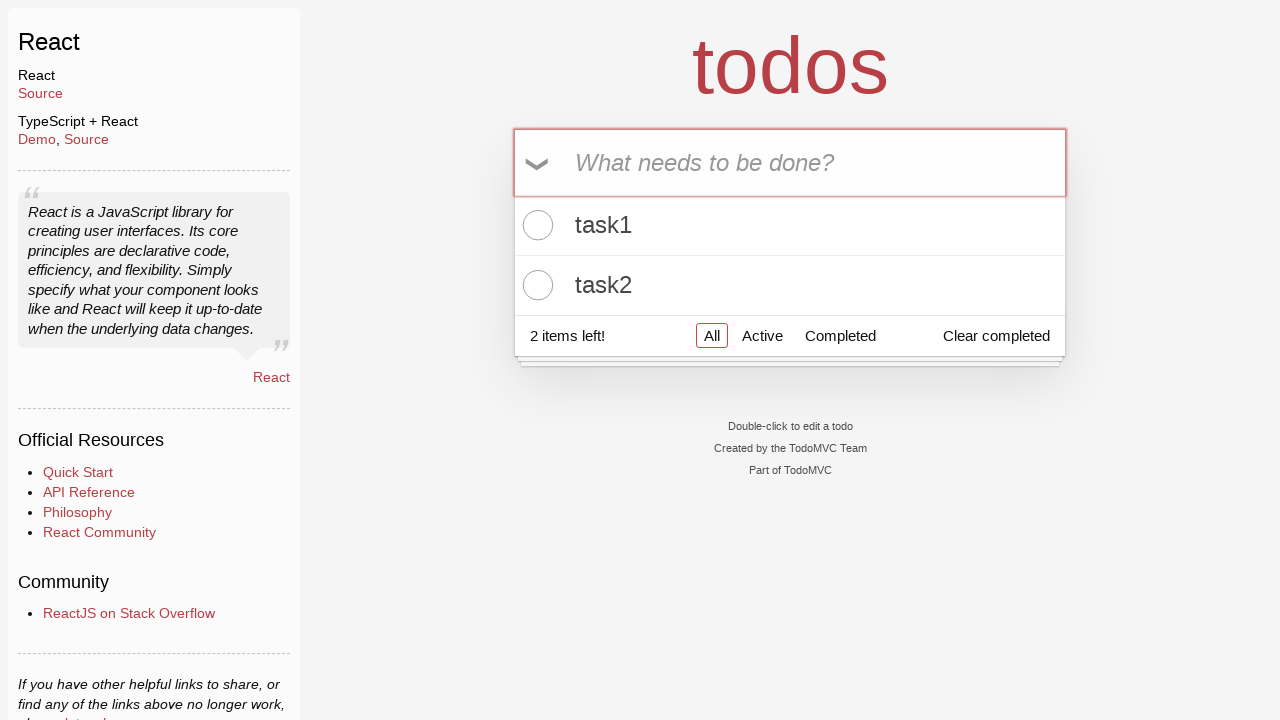

Filled todo input with 'task3' on #todo-input
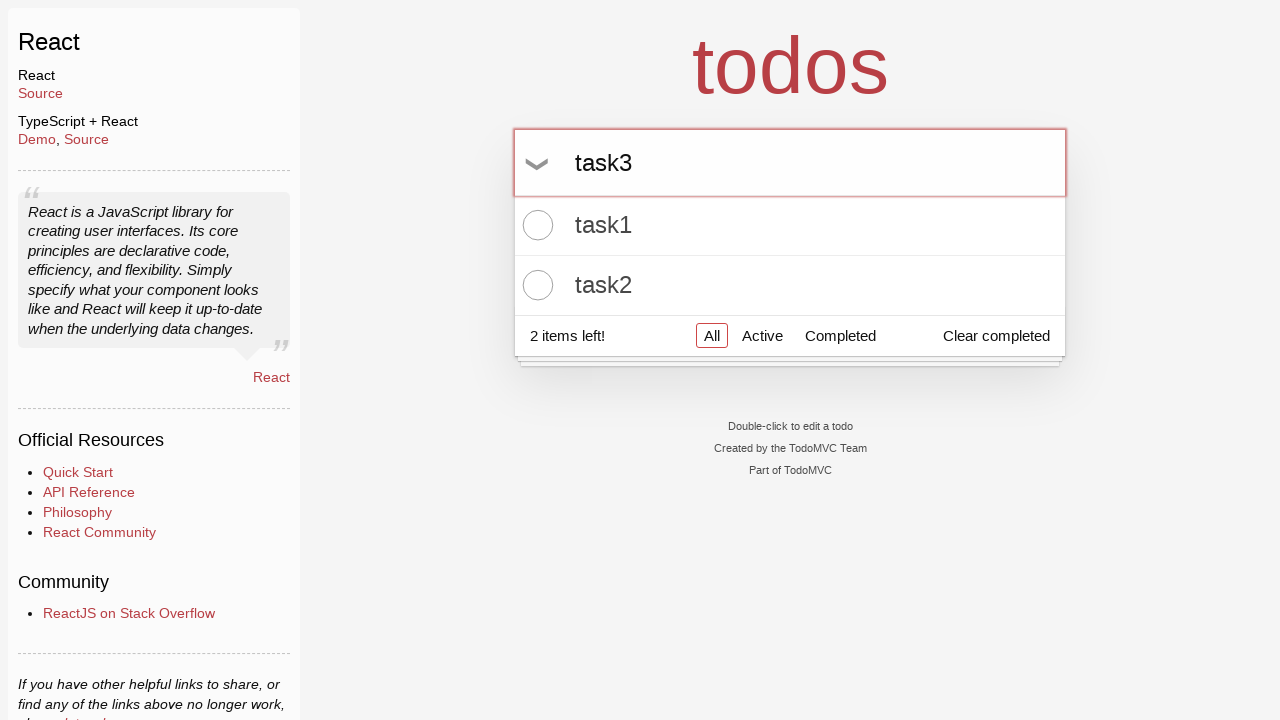

Pressed Enter to create task3 on #todo-input
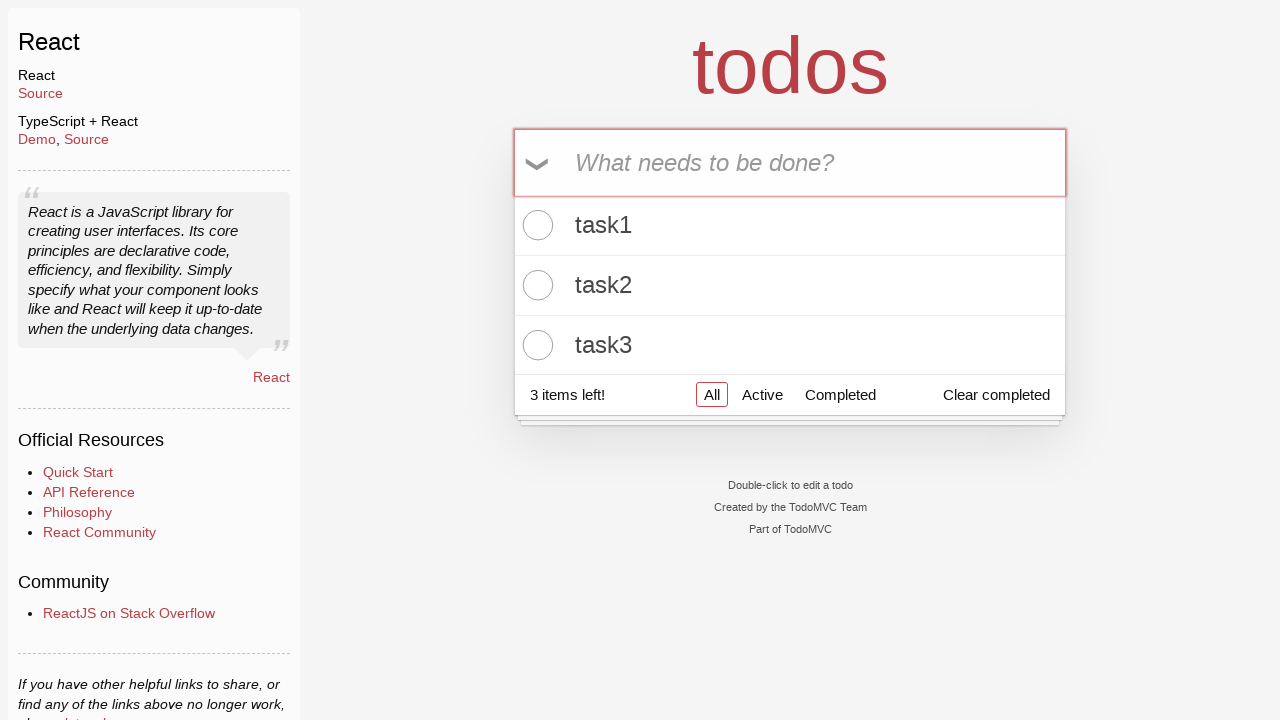

Validated that 3 items are shown as left
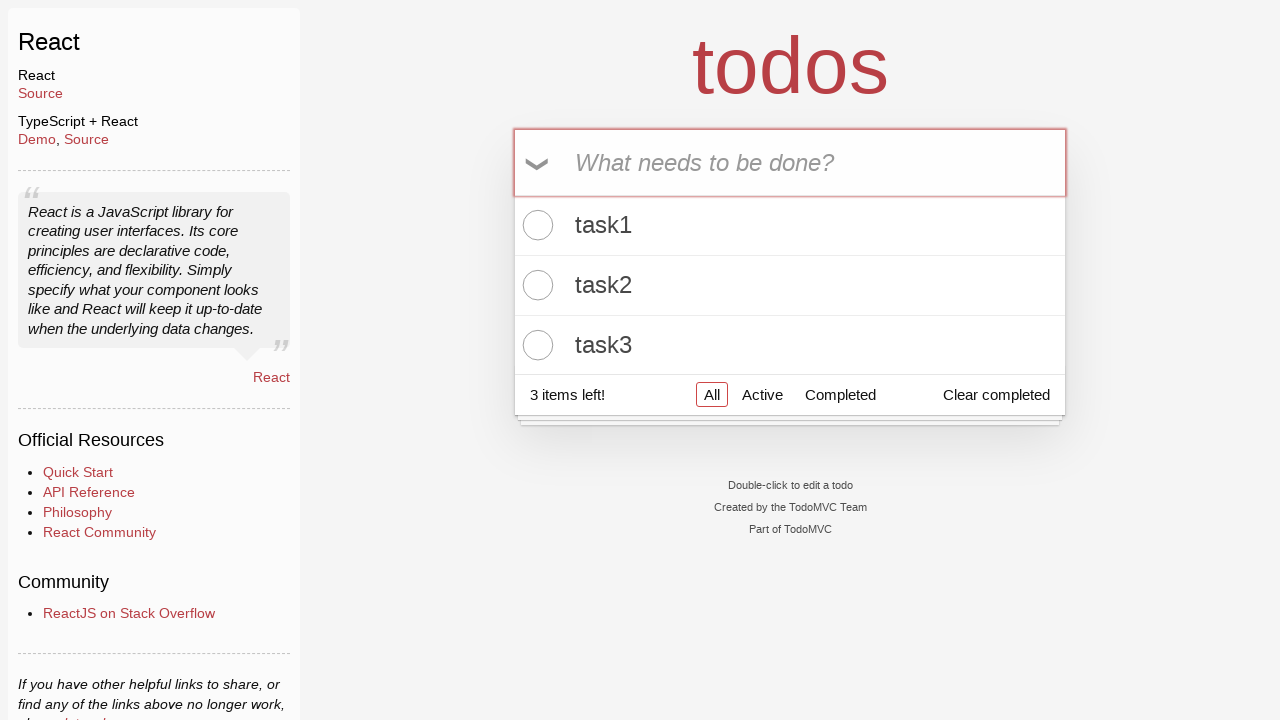

Clicked checkbox for first task to complete it at (535, 225) on input.toggle[type='checkbox'][data-testid='todo-item-toggle'] >> nth=0
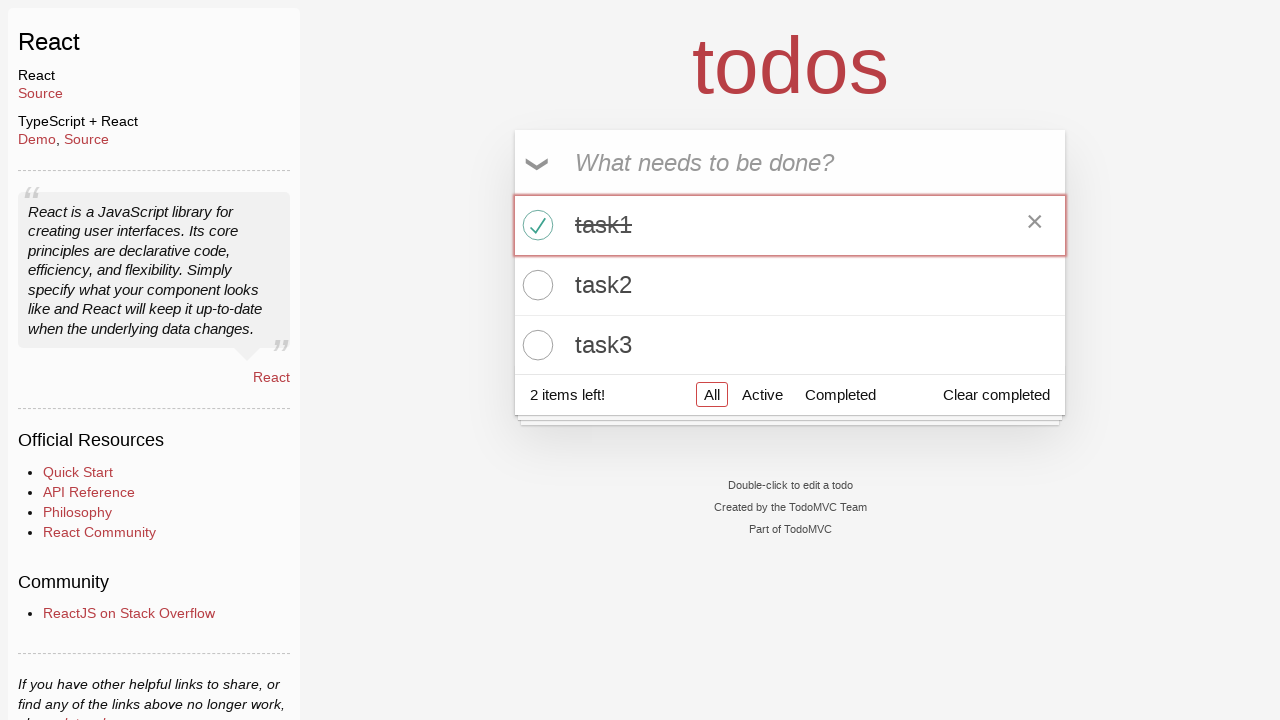

Validated that 2 items are left after completing first task
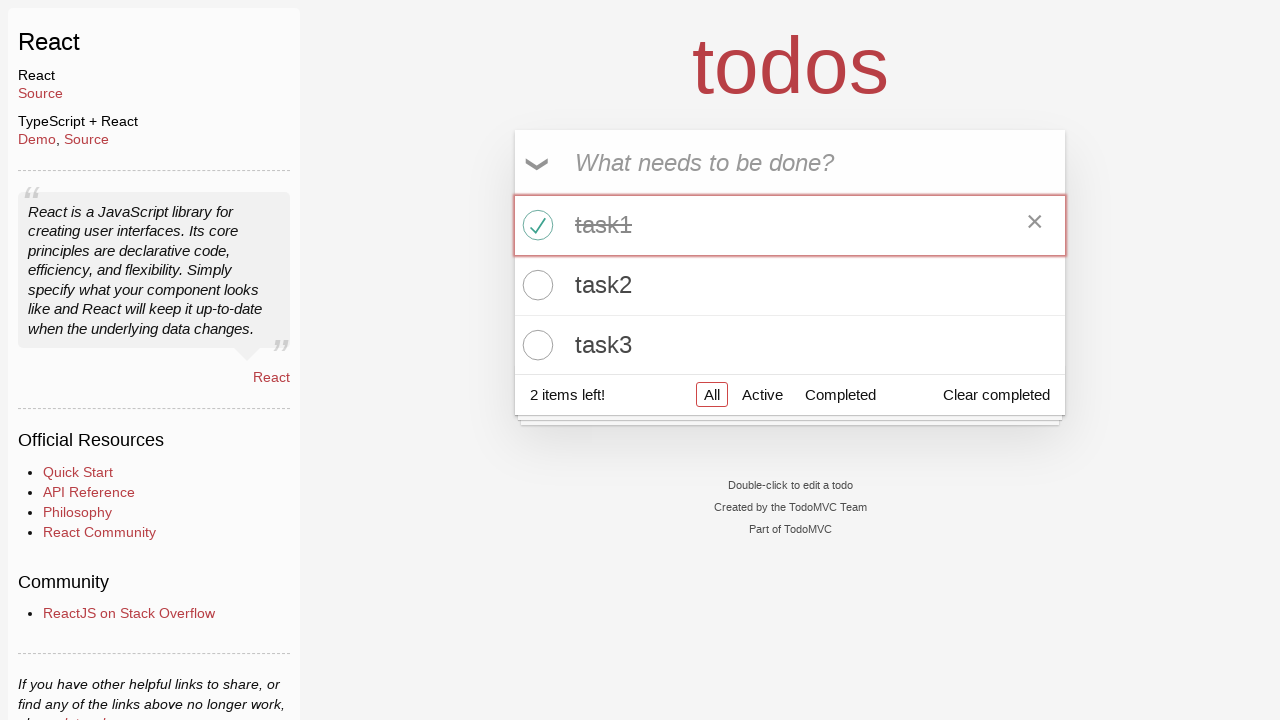

Clicked checkbox for second task to complete it at (535, 285) on input.toggle[type='checkbox'][data-testid='todo-item-toggle'] >> nth=1
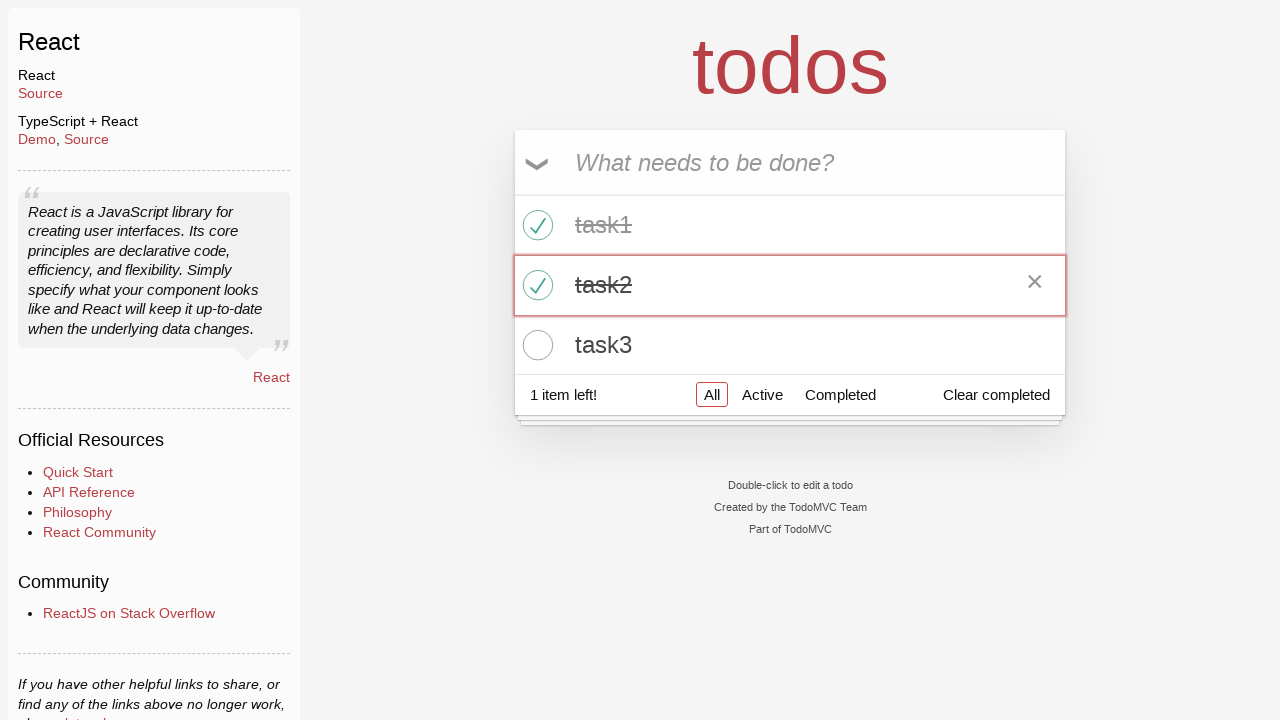

Validated that 1 item is left after completing second task
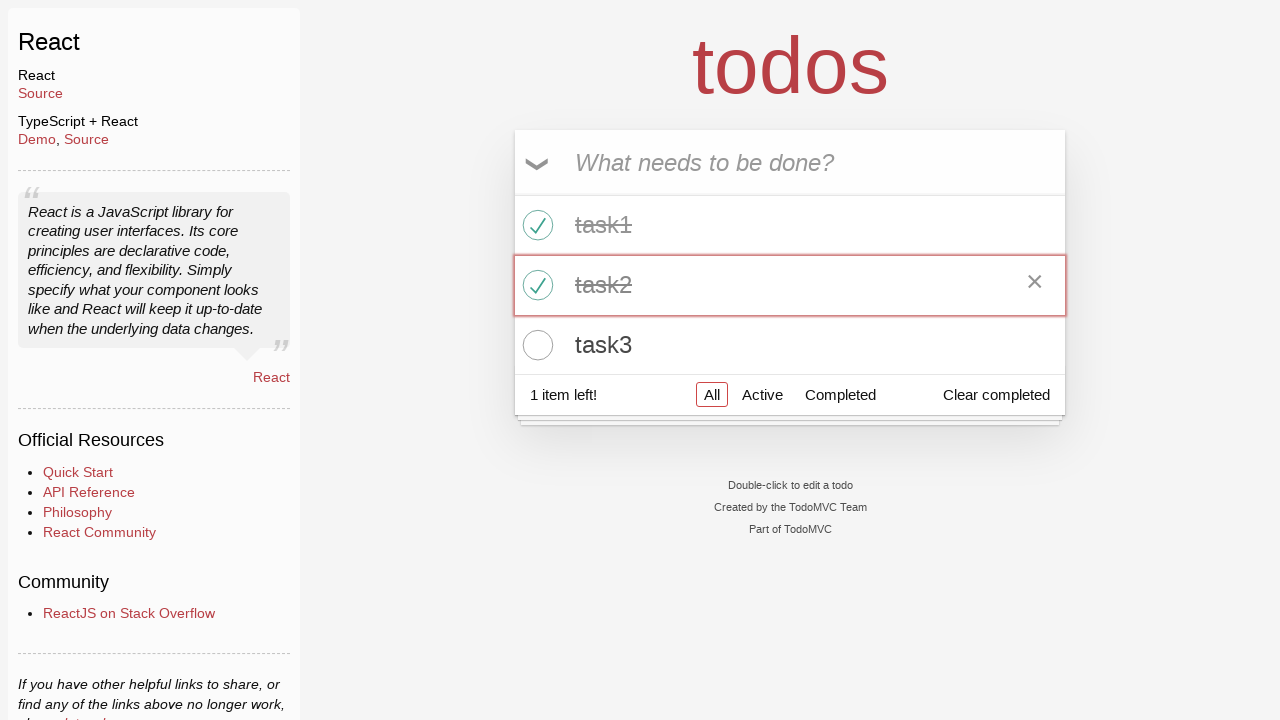

Clicked checkbox for first task to uncomplete it at (535, 225) on input.toggle[type='checkbox'][data-testid='todo-item-toggle'] >> nth=0
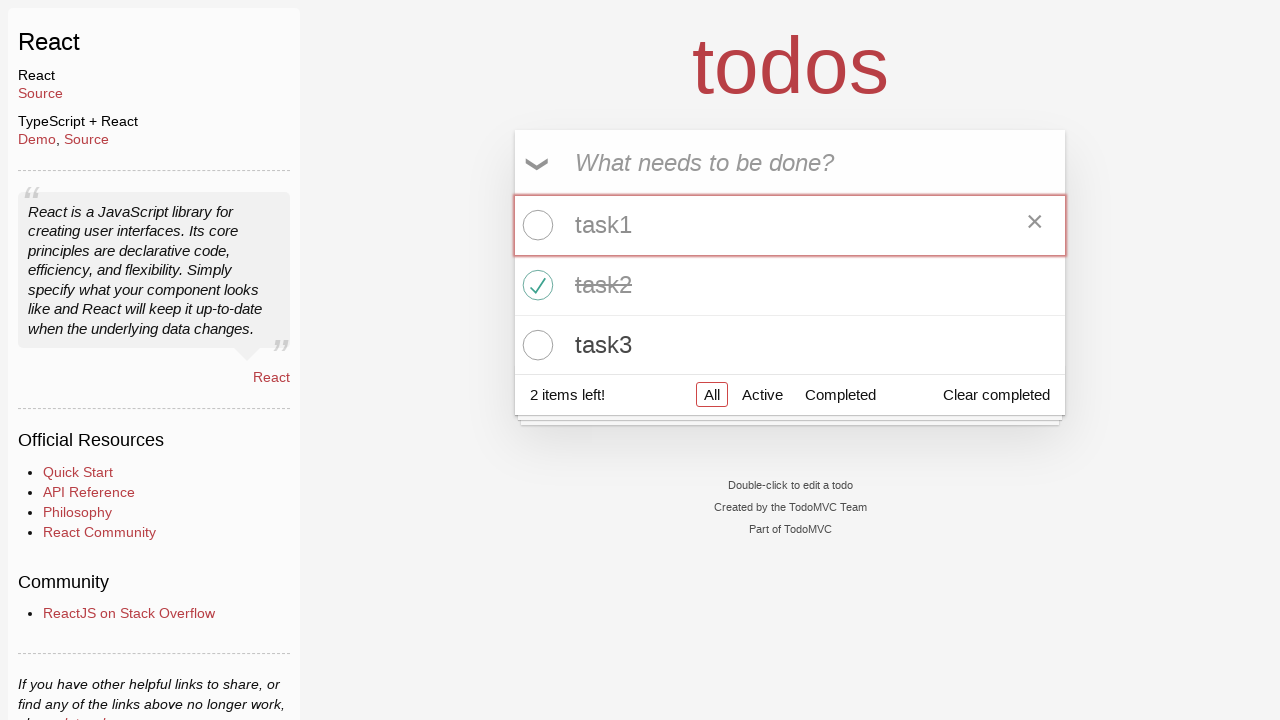

Validated that 2 items are left after uncompleting first task
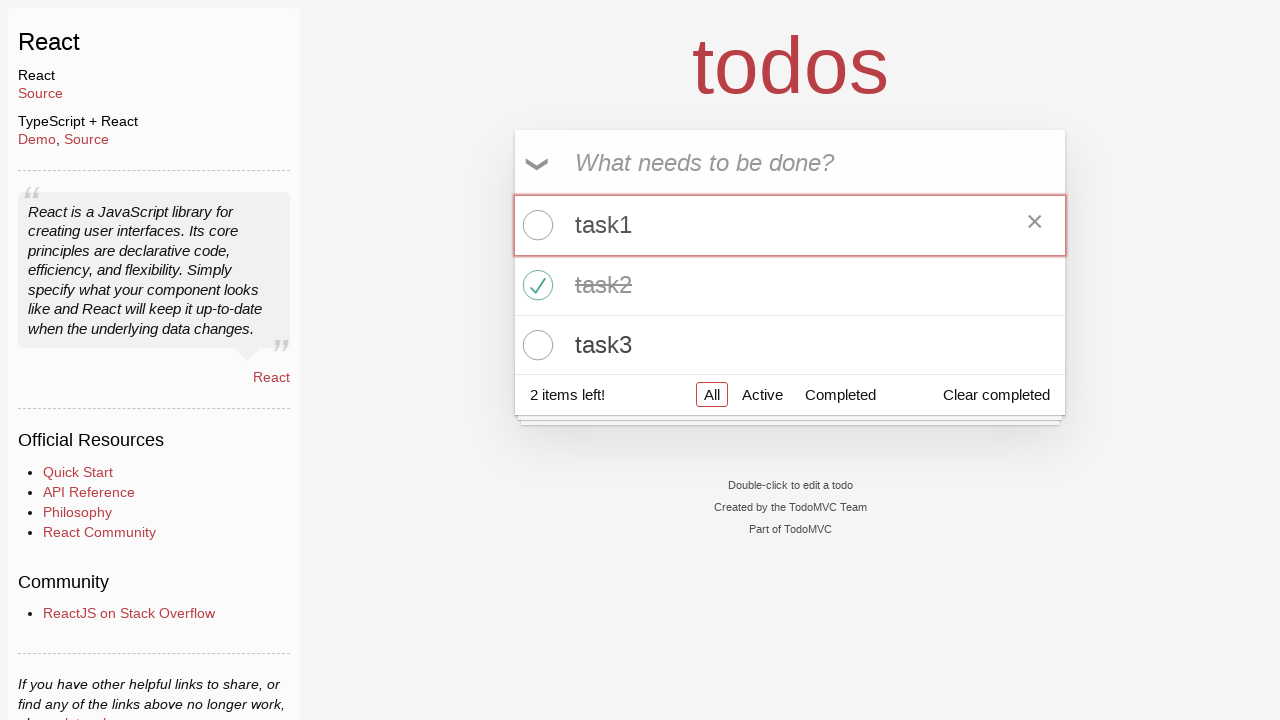

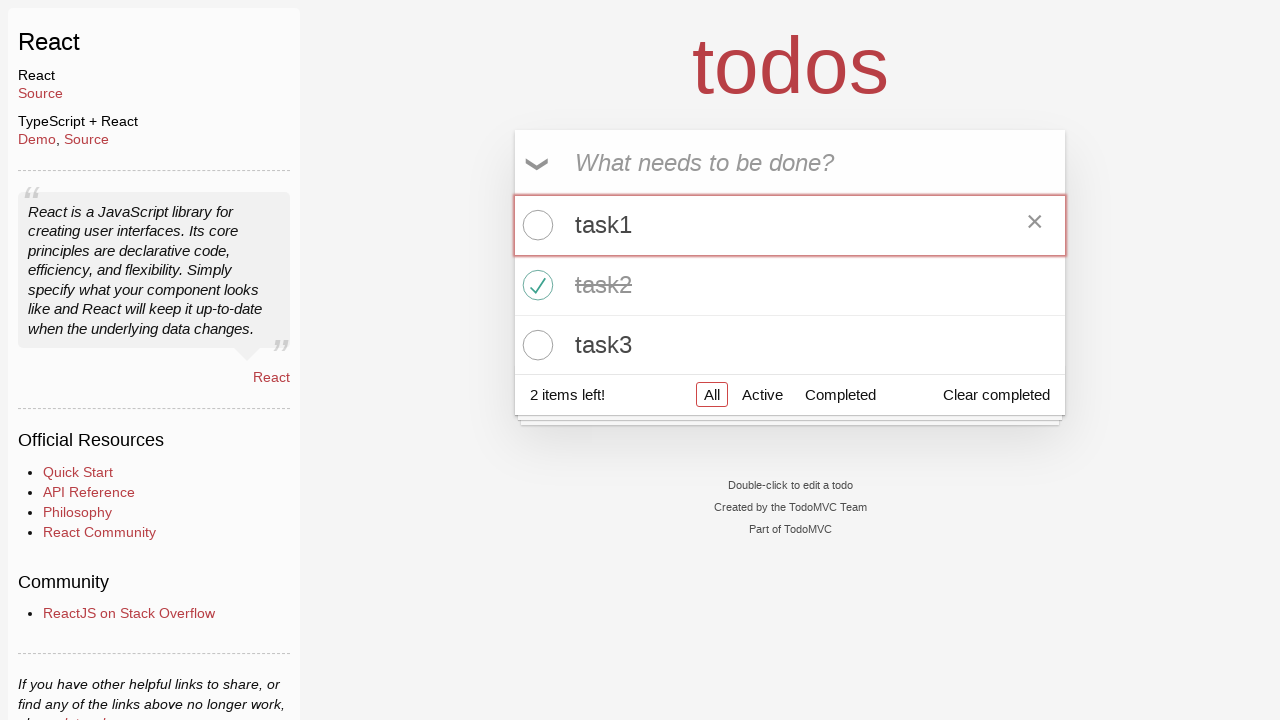